Tests JavaScript prompt dialog by entering text and accepting it

Starting URL: http://the-internet.herokuapp.com/javascript_alerts

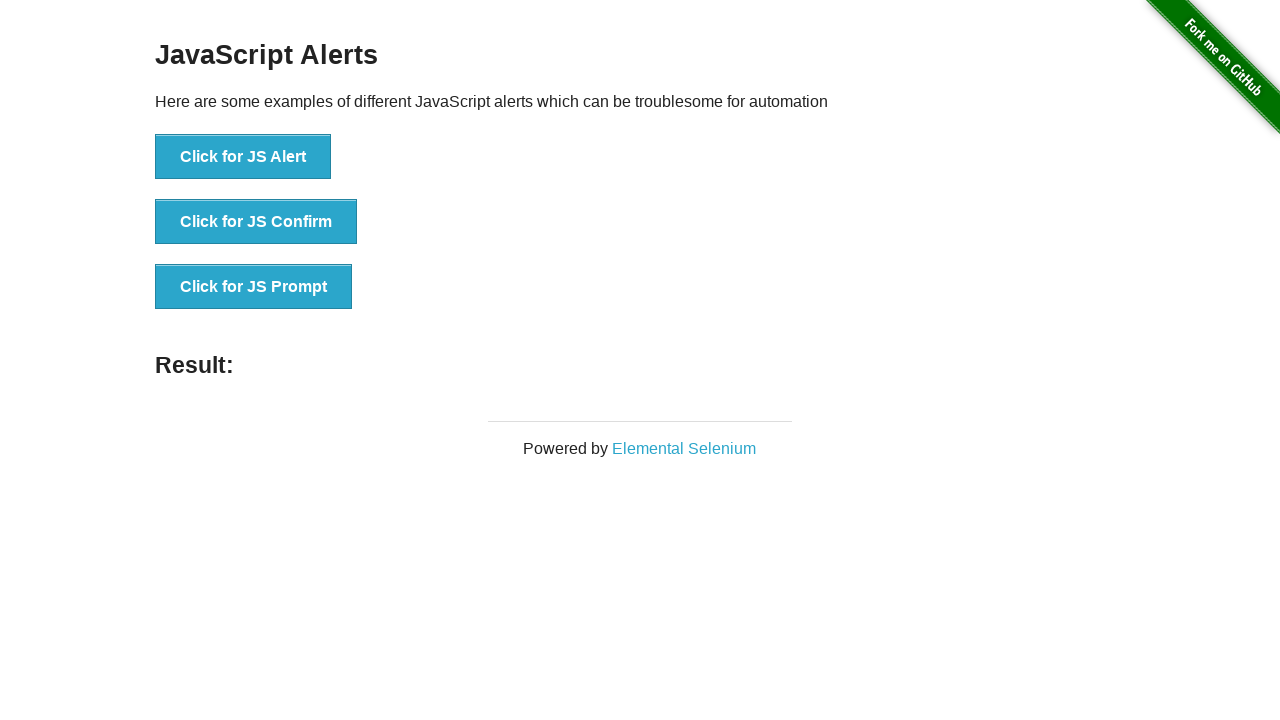

Set up dialog handler to accept prompt with text 'Hello'
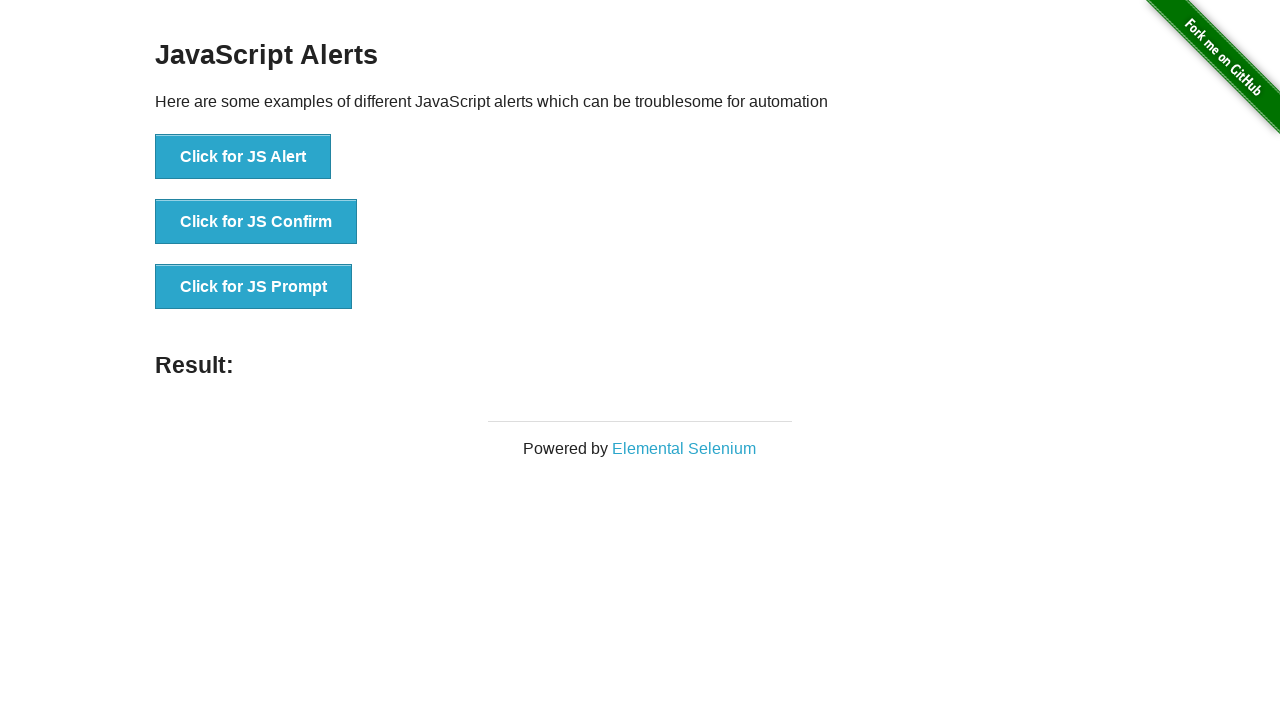

Clicked button to trigger JavaScript prompt dialog at (254, 287) on xpath=//button[@onclick='jsPrompt()']
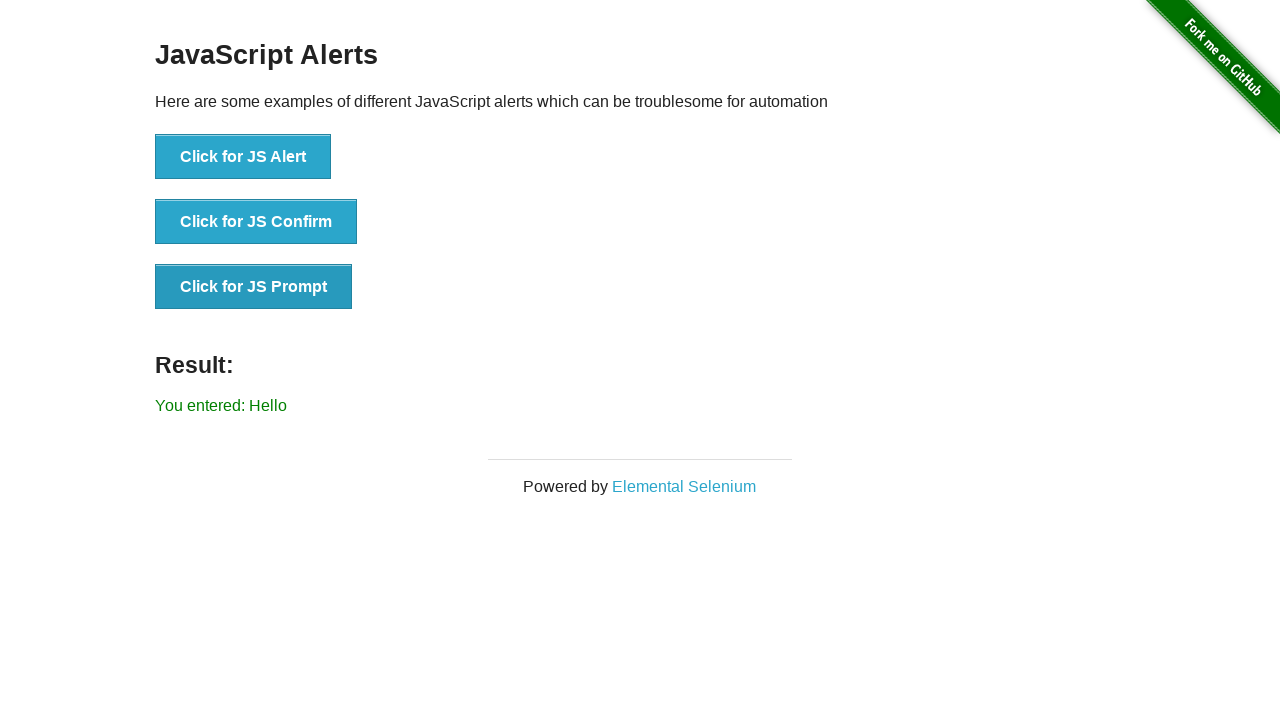

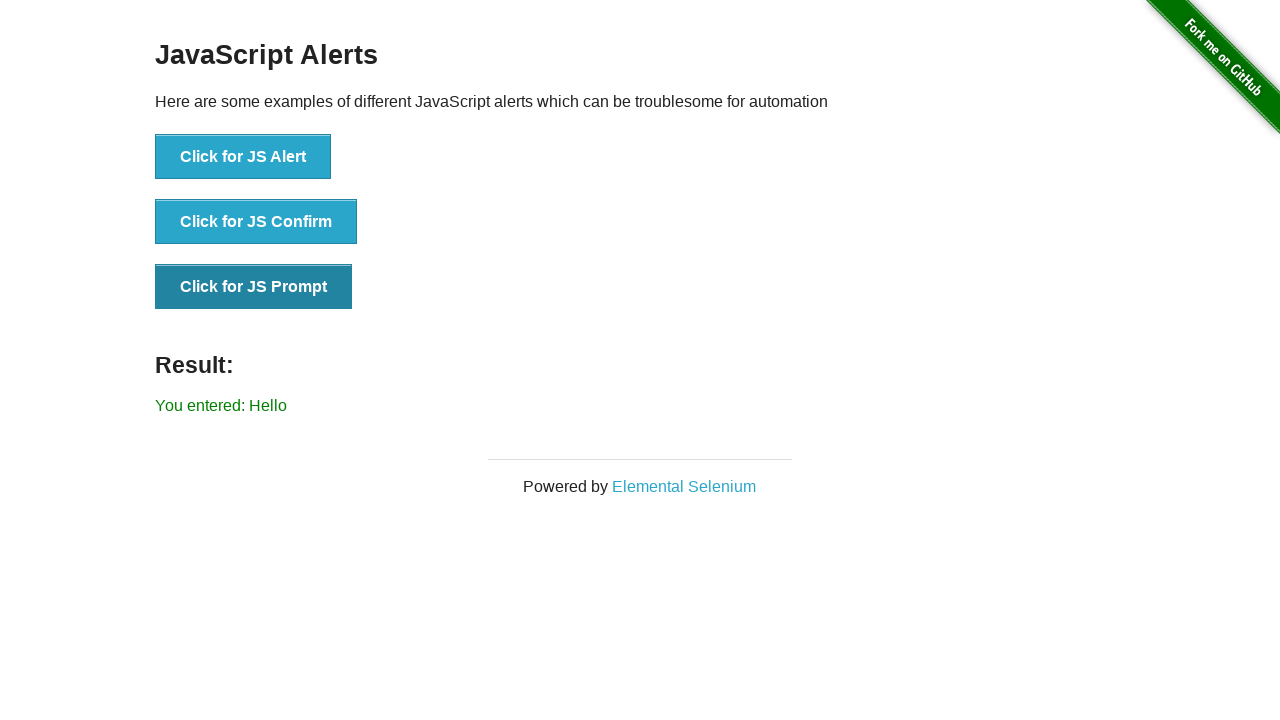